Navigates to the Cydeo practice inputs page and clicks the Home link to verify navigation to the Practice page

Starting URL: https://practice.cydeo.com/inputs

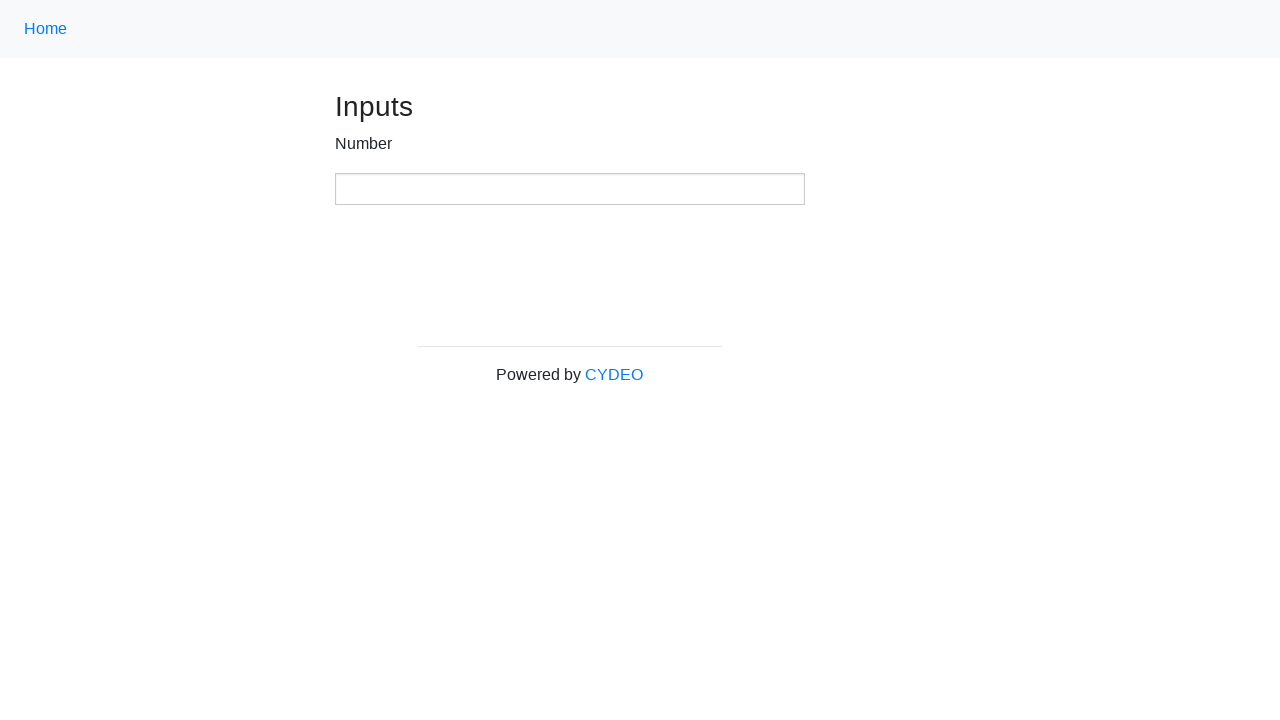

Clicked Home link using class name '.nav-link' at (46, 29) on .nav-link
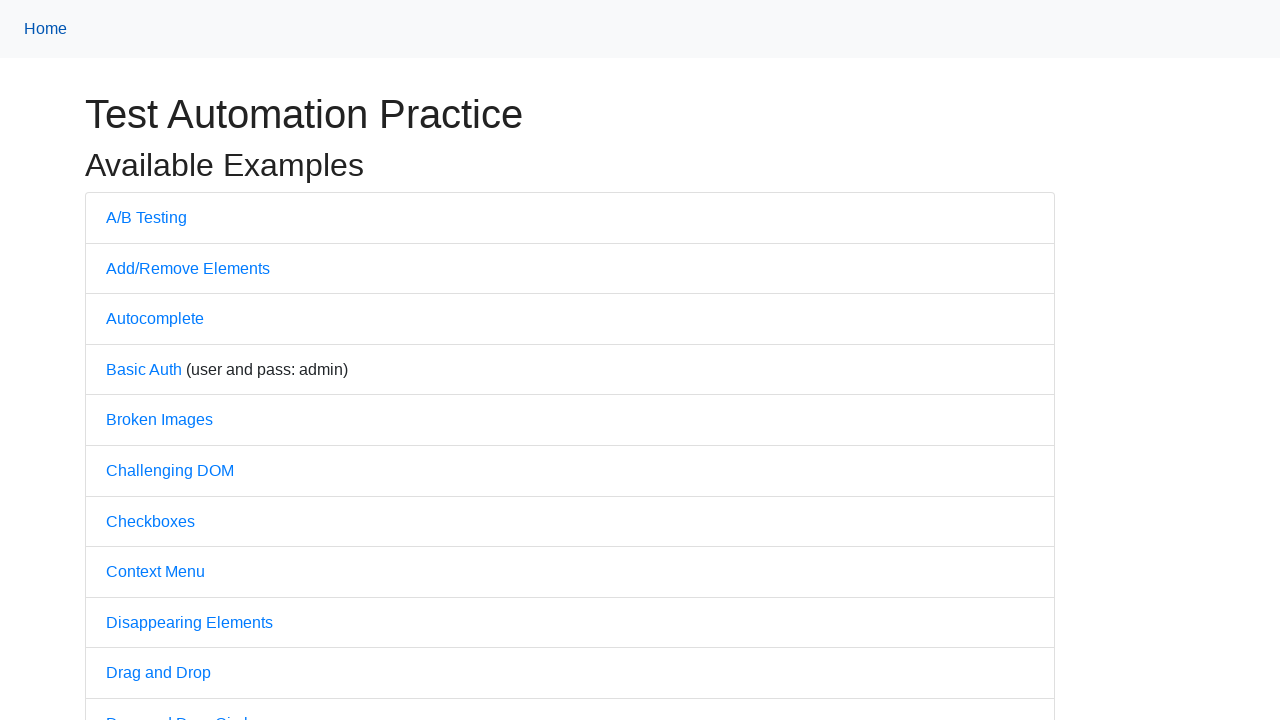

Waited for page to reach domcontentloaded state
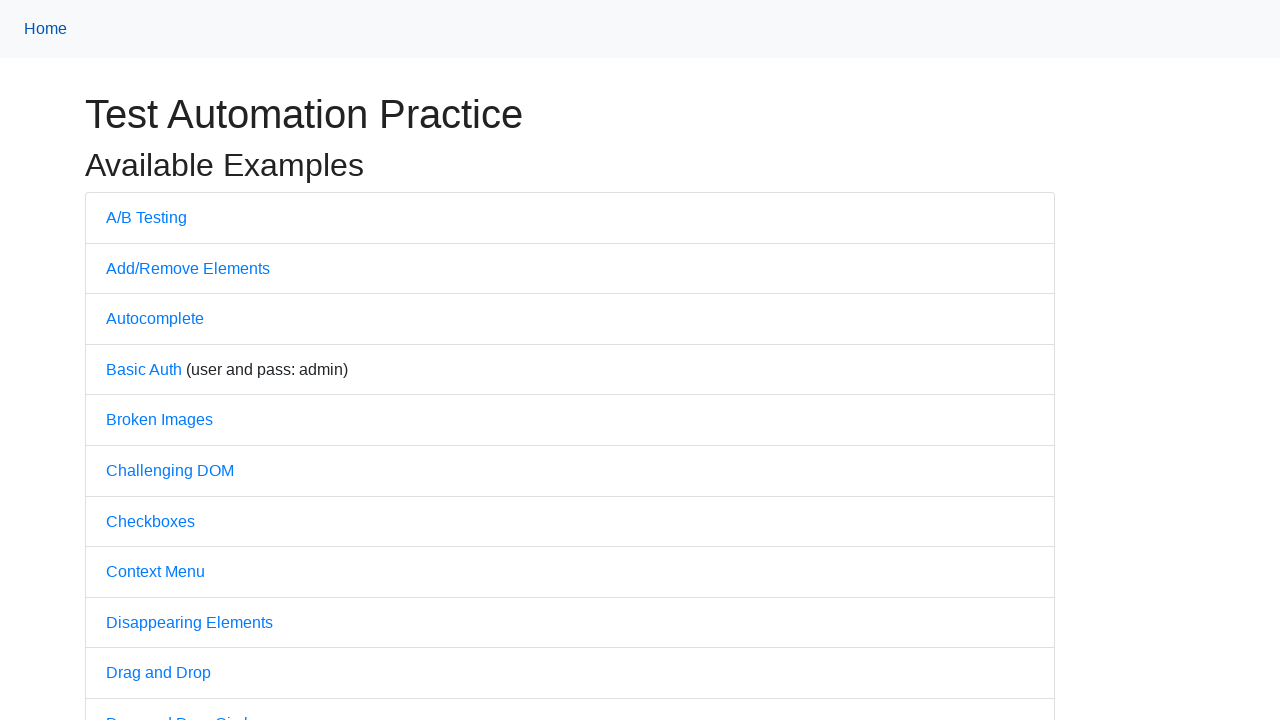

Verified page title is 'Practice'
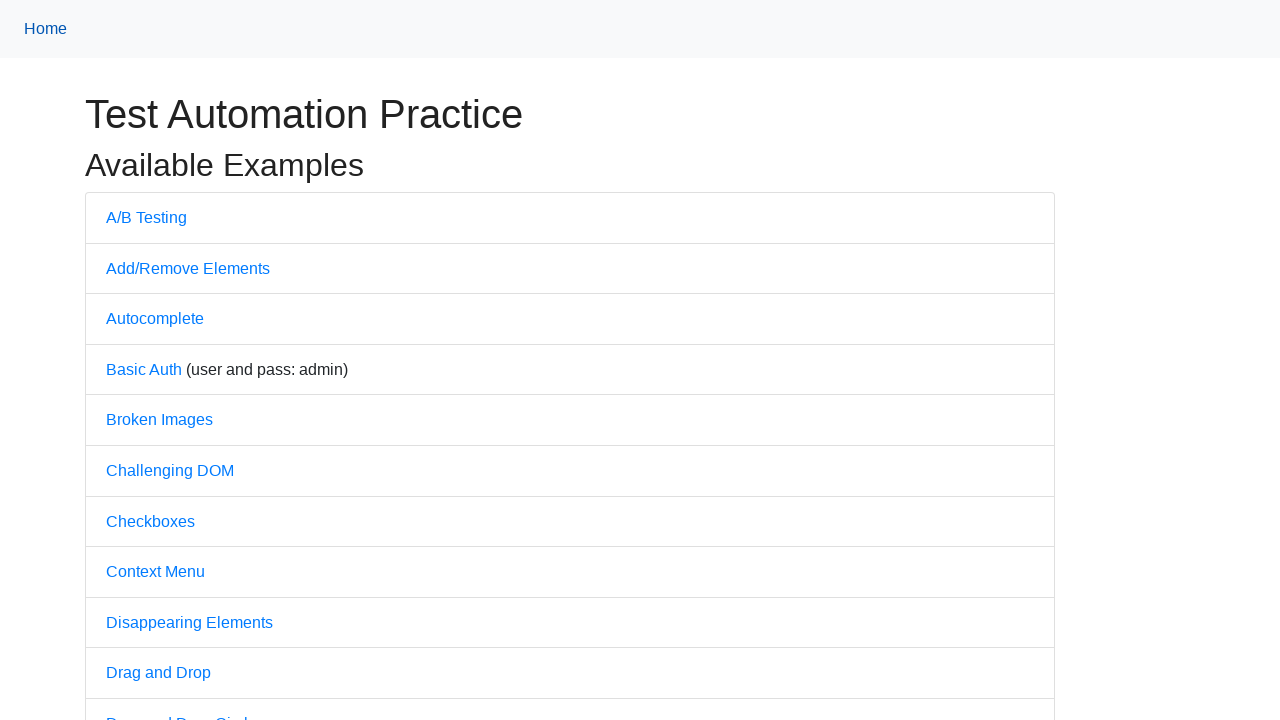

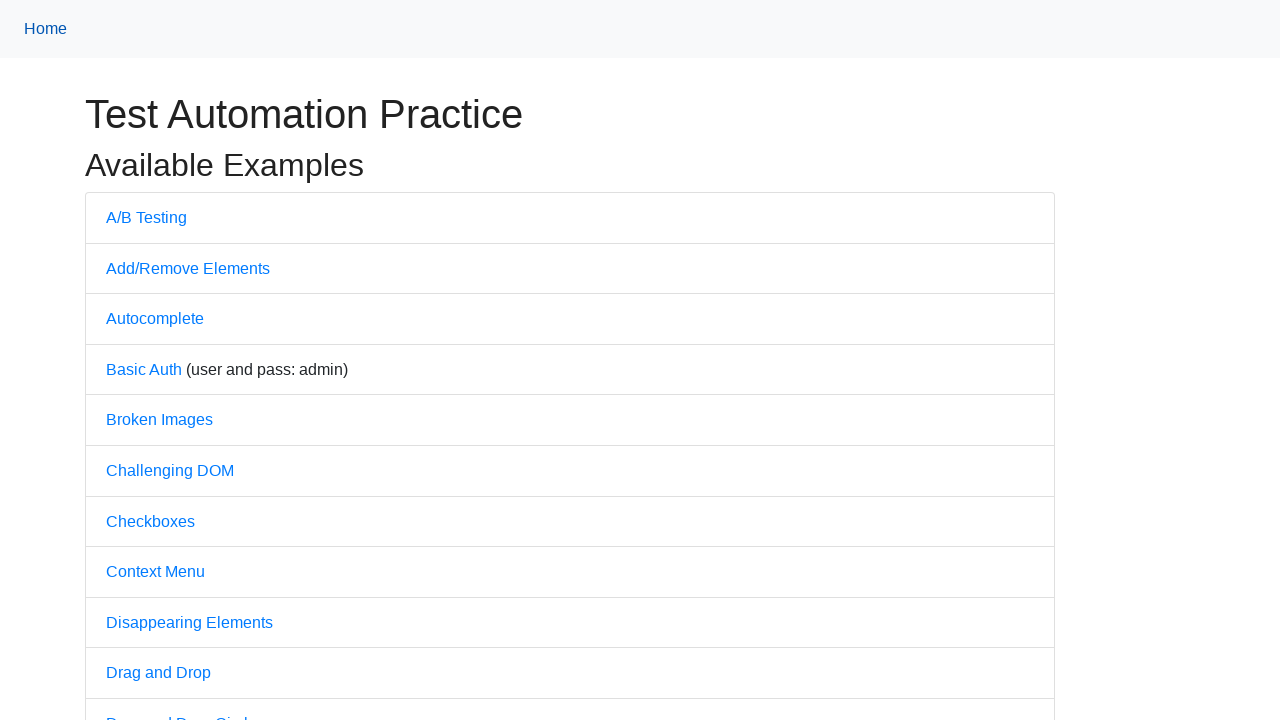